Tests that a todo item is removed when edited to an empty string

Starting URL: https://demo.playwright.dev/todomvc

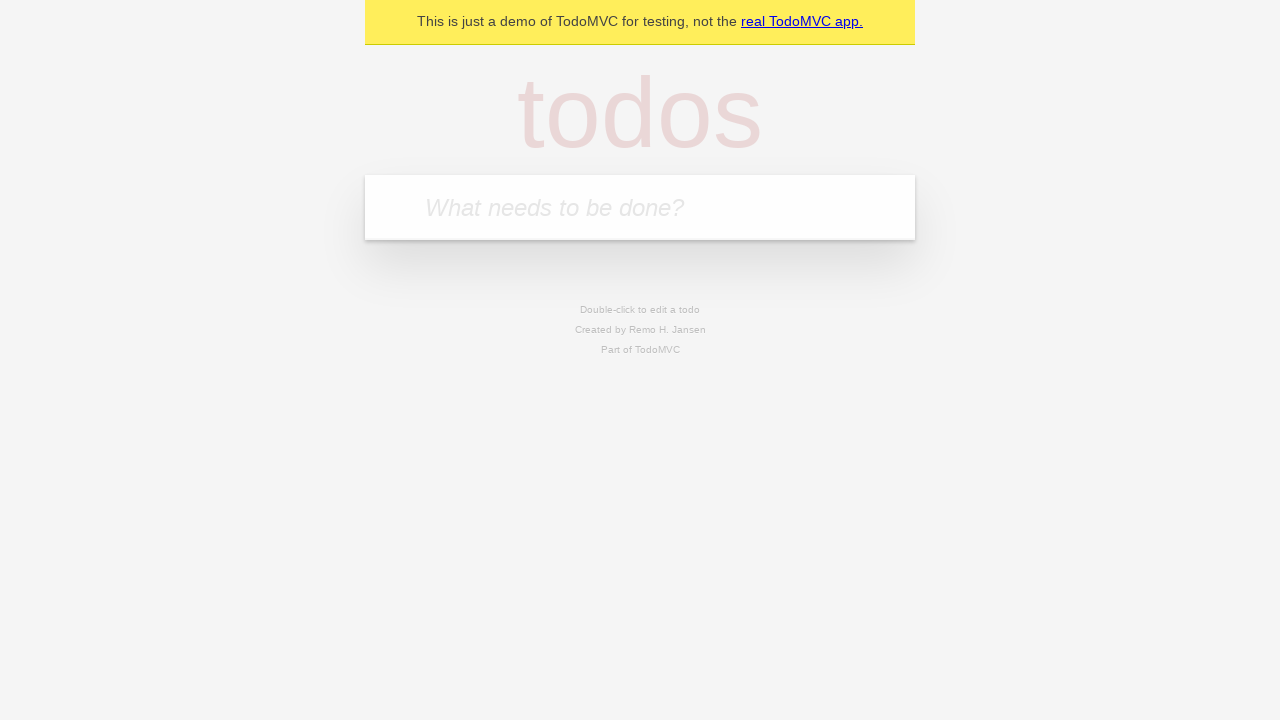

Filled todo input with 'buy some cheese' on internal:attr=[placeholder="What needs to be done?"i]
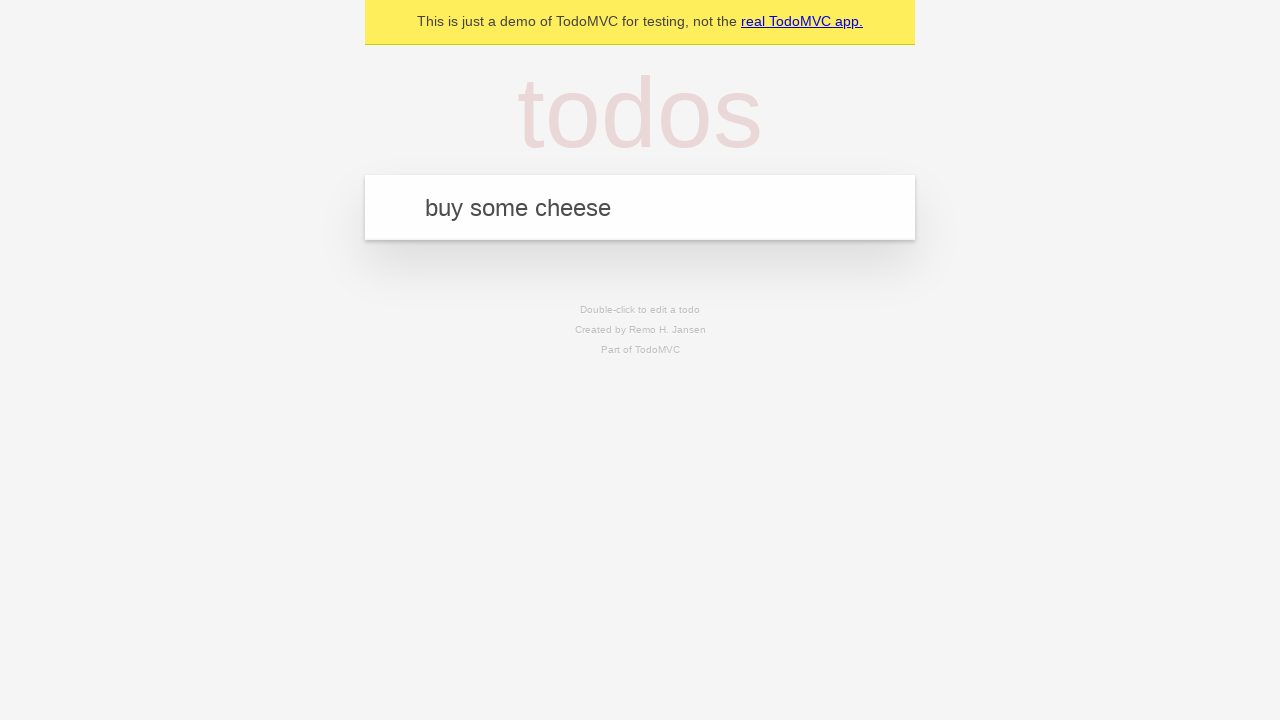

Pressed Enter to add first todo item on internal:attr=[placeholder="What needs to be done?"i]
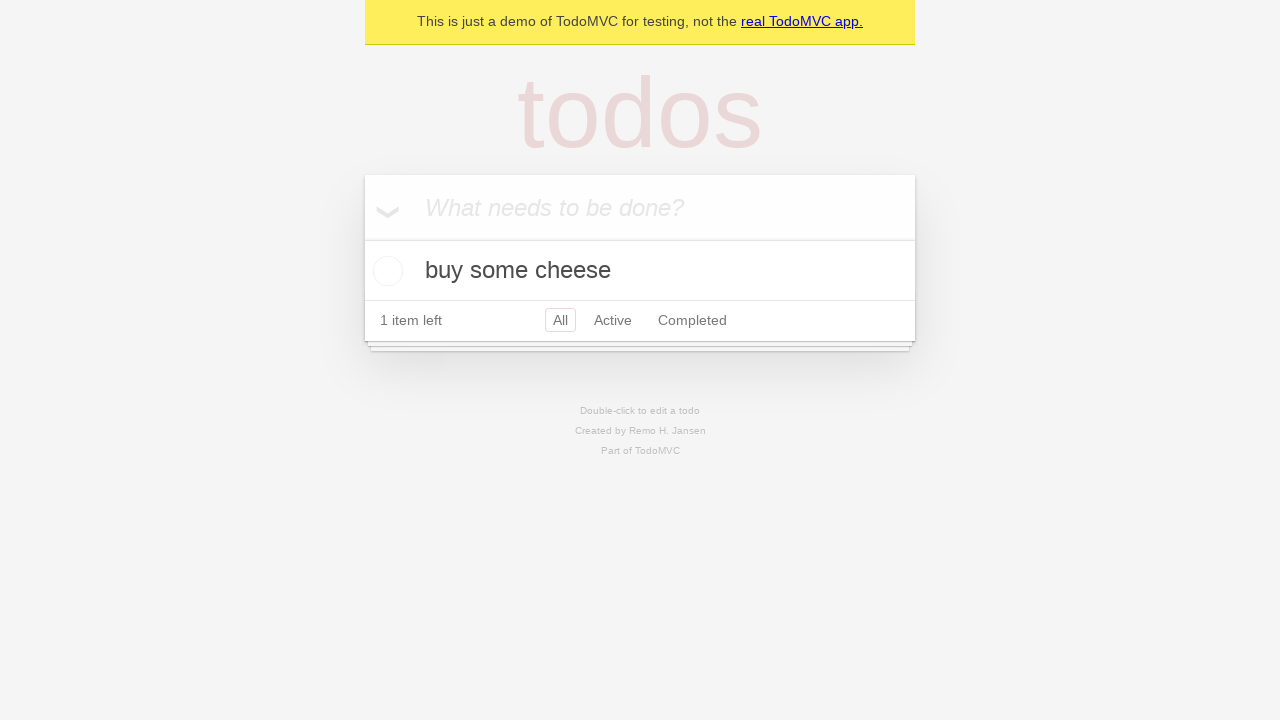

Filled todo input with 'feed the cat' on internal:attr=[placeholder="What needs to be done?"i]
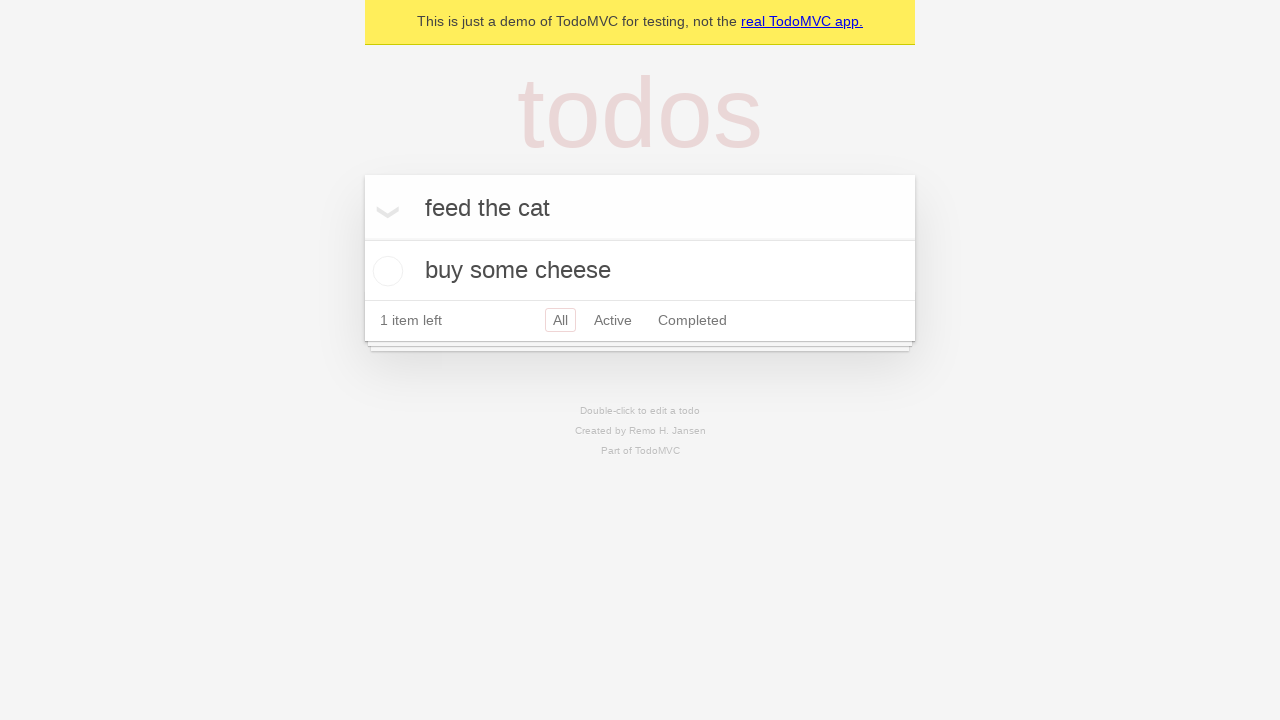

Pressed Enter to add second todo item on internal:attr=[placeholder="What needs to be done?"i]
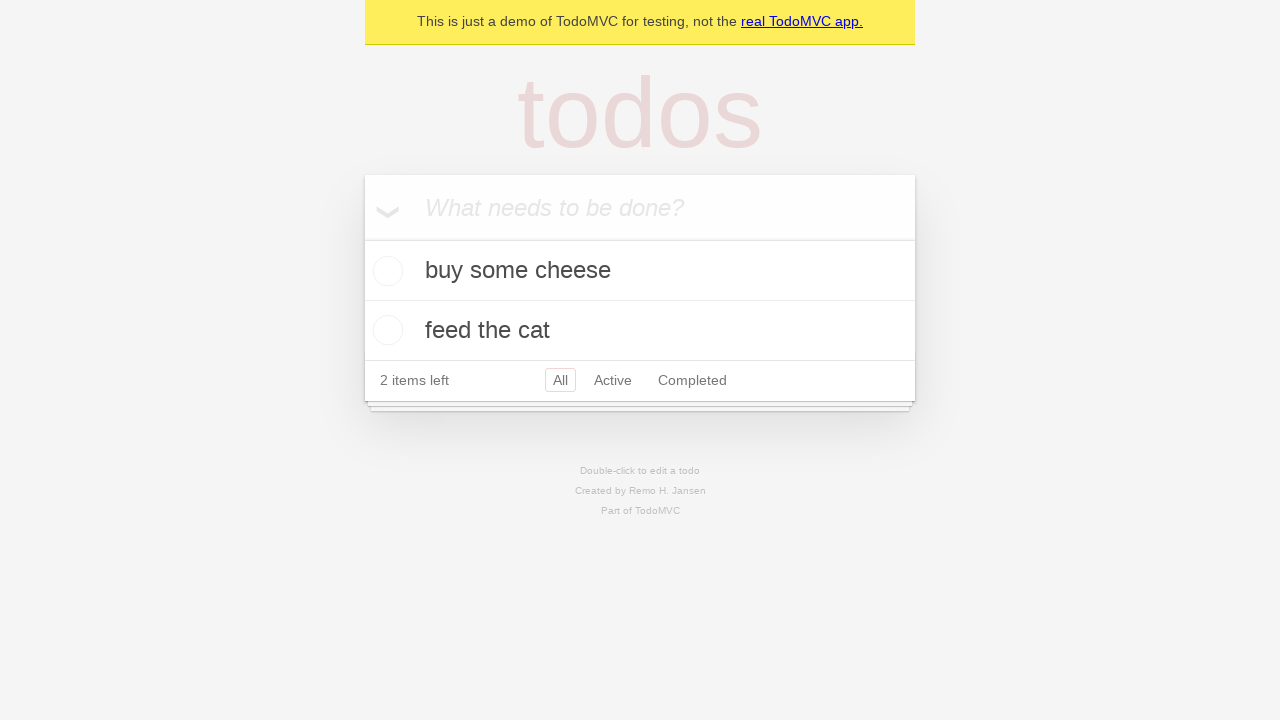

Filled todo input with 'book a doctors appointment' on internal:attr=[placeholder="What needs to be done?"i]
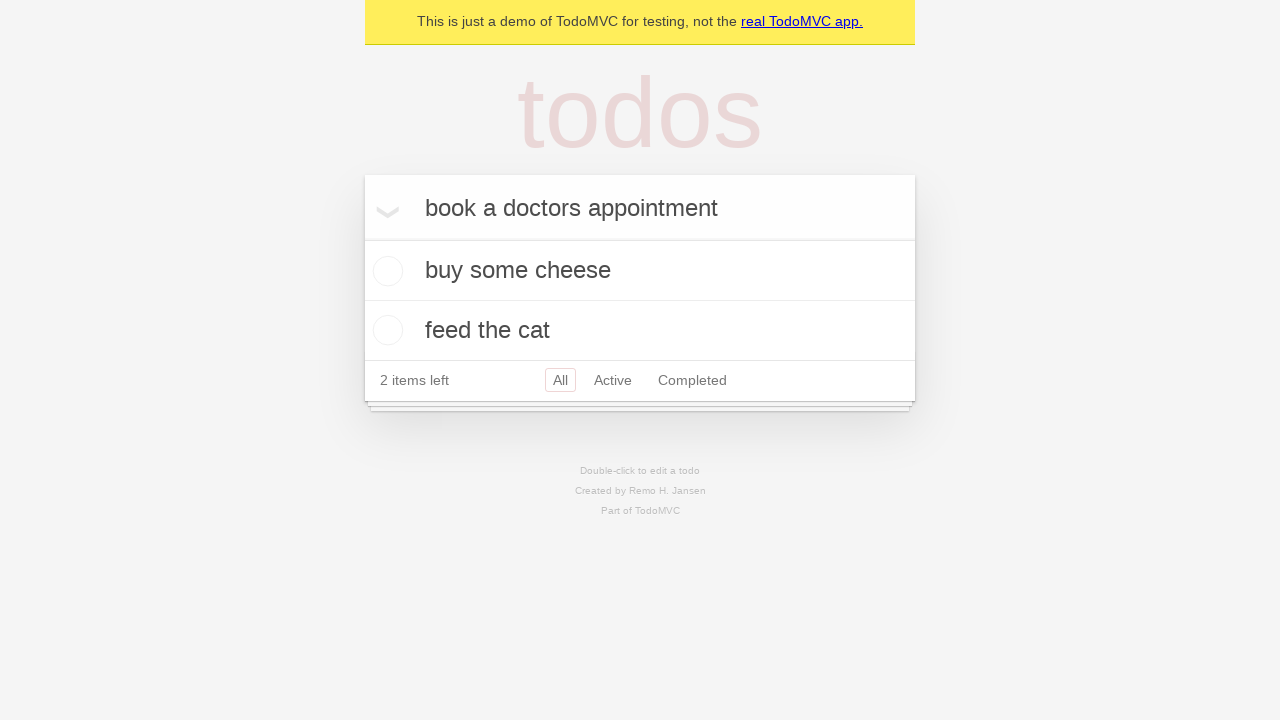

Pressed Enter to add third todo item on internal:attr=[placeholder="What needs to be done?"i]
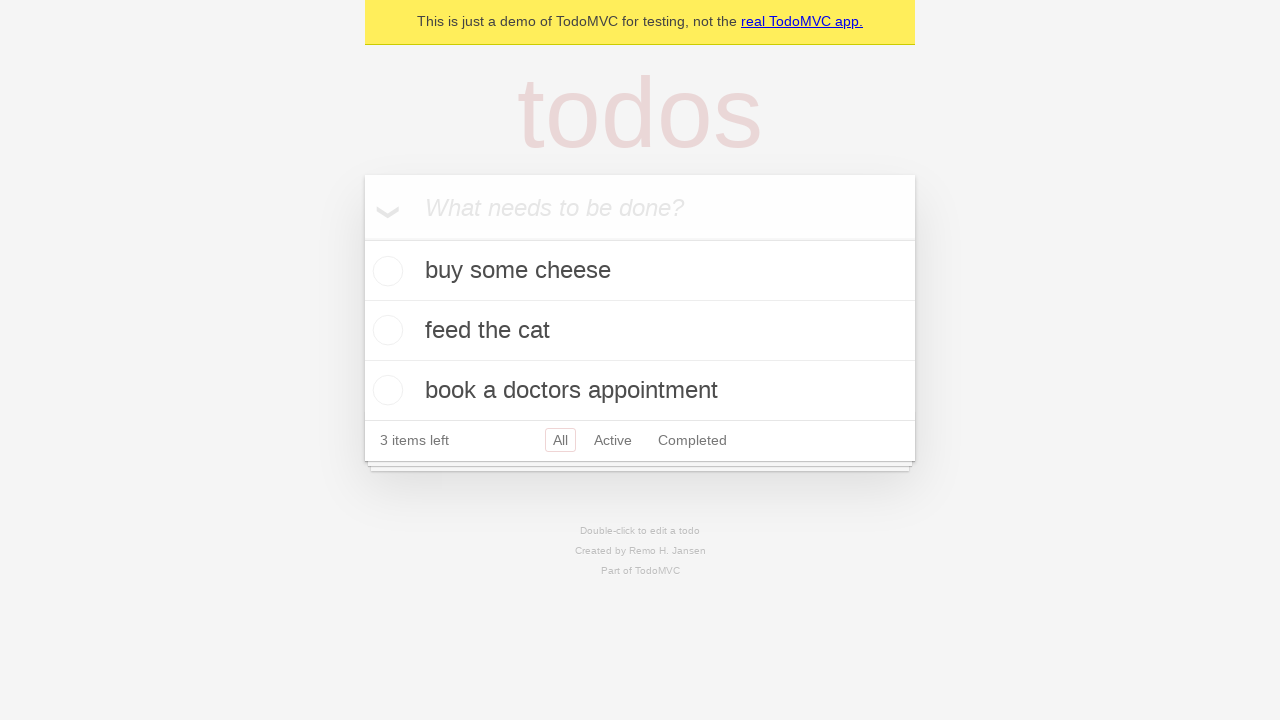

Double-clicked second todo item to enter edit mode at (640, 331) on internal:testid=[data-testid="todo-item"s] >> nth=1
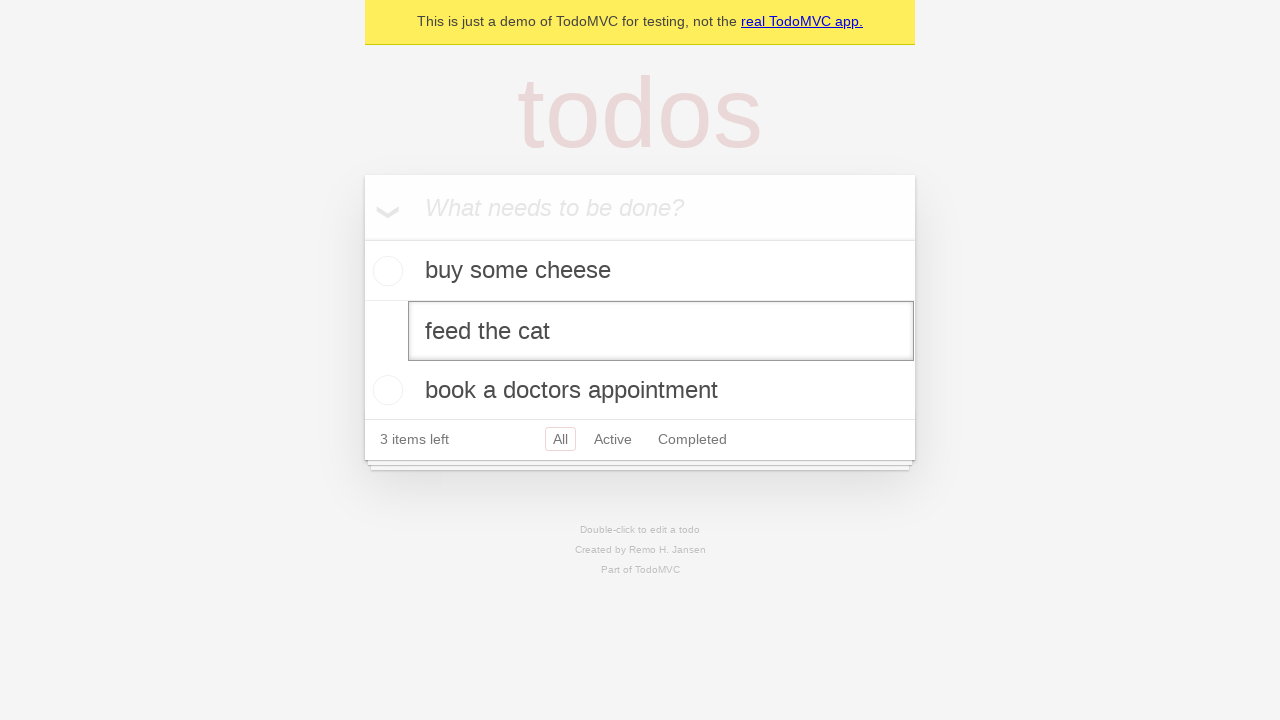

Cleared the todo item text by filling with empty string on internal:testid=[data-testid="todo-item"s] >> nth=1 >> internal:role=textbox[nam
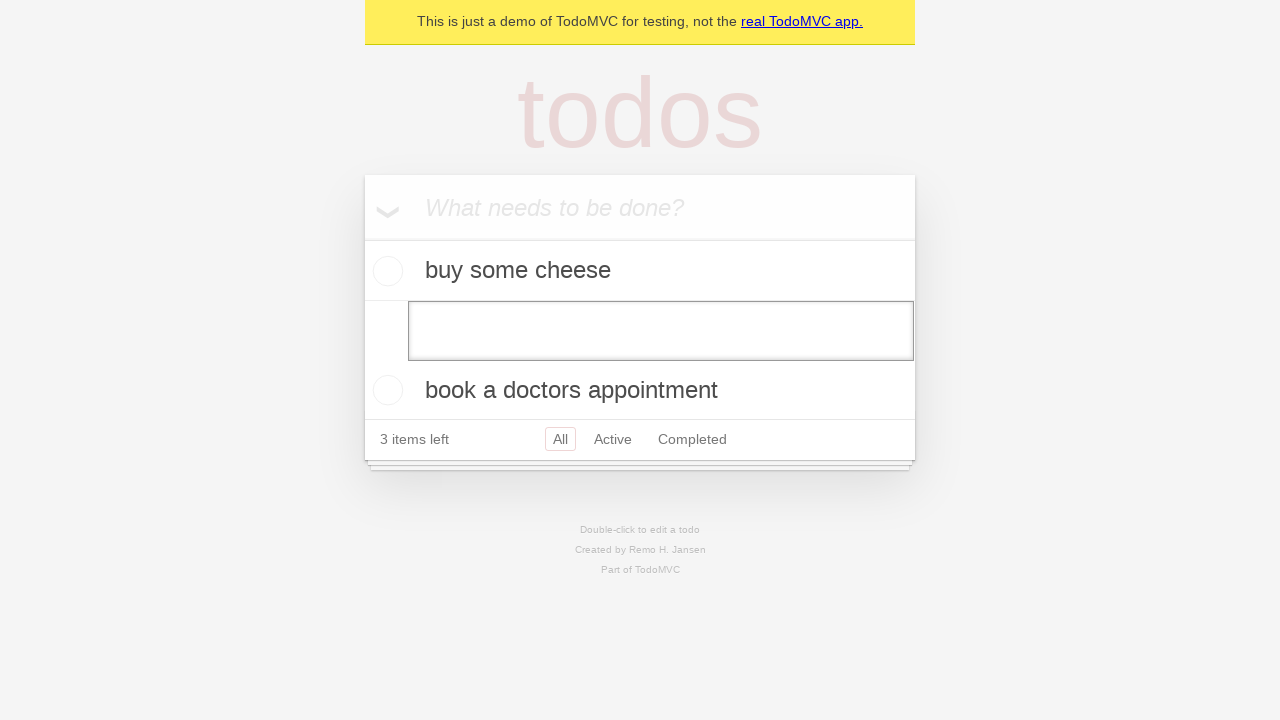

Pressed Enter to confirm deletion of empty todo item on internal:testid=[data-testid="todo-item"s] >> nth=1 >> internal:role=textbox[nam
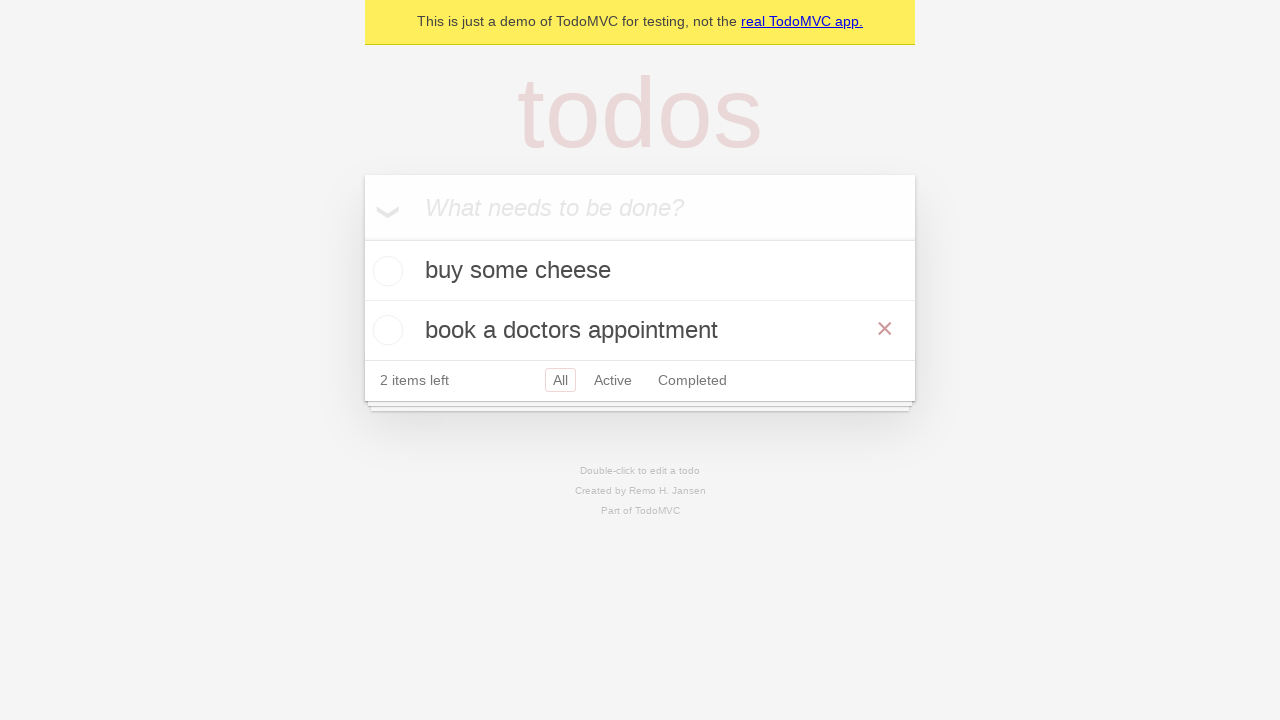

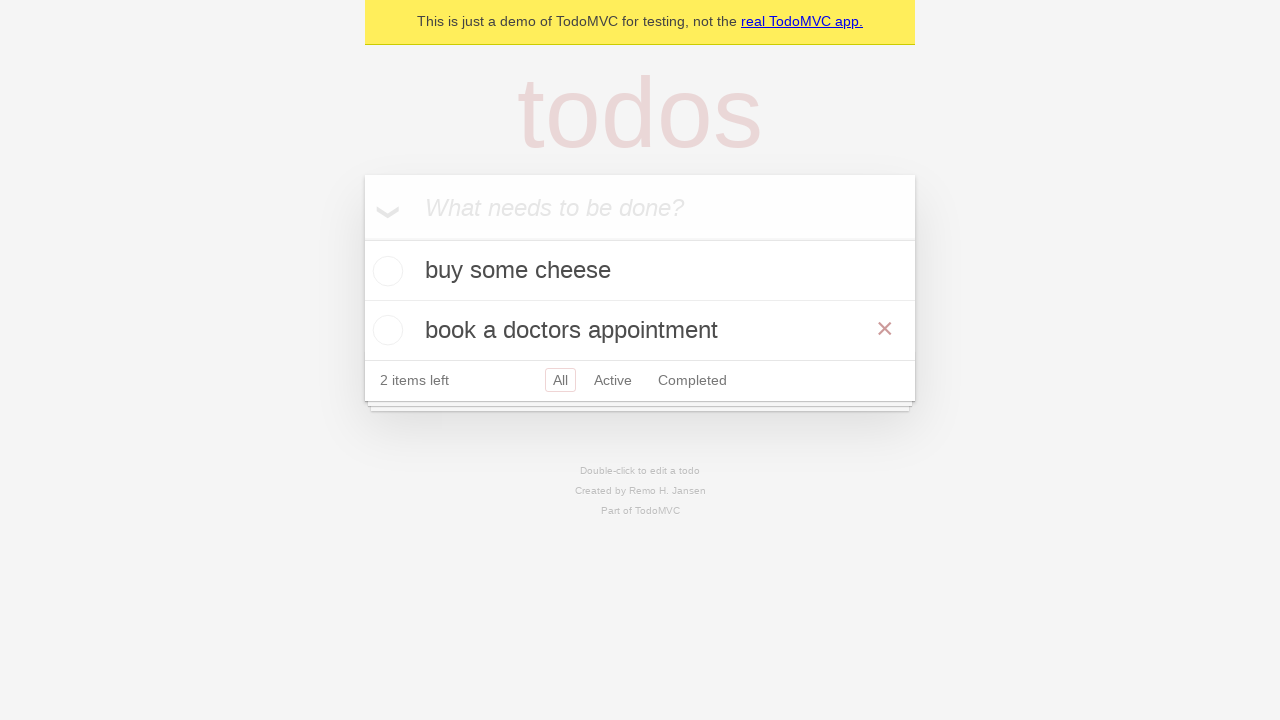